Tests horizontal scrolling on a dashboard page by executing JavaScript to scroll right by 5000 pixels

Starting URL: https://dashboards.handmadeinteractive.com/jasonlove/

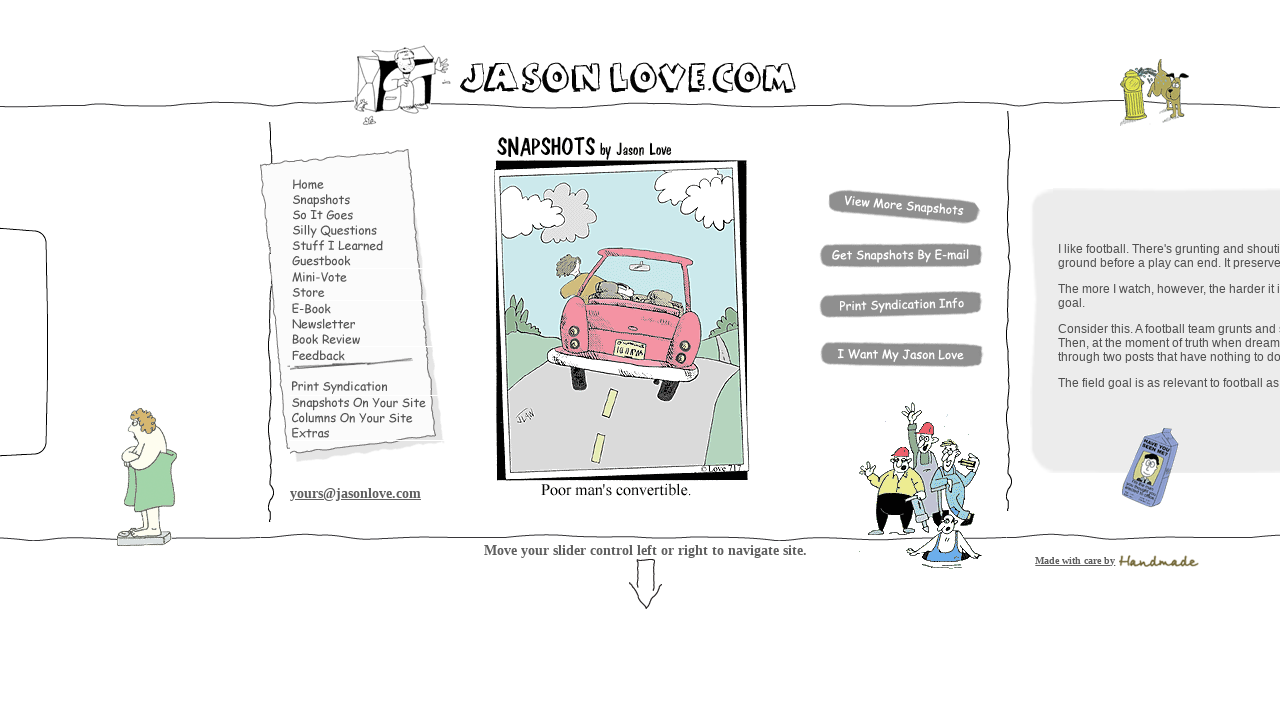

Waited for page to load with networkidle state
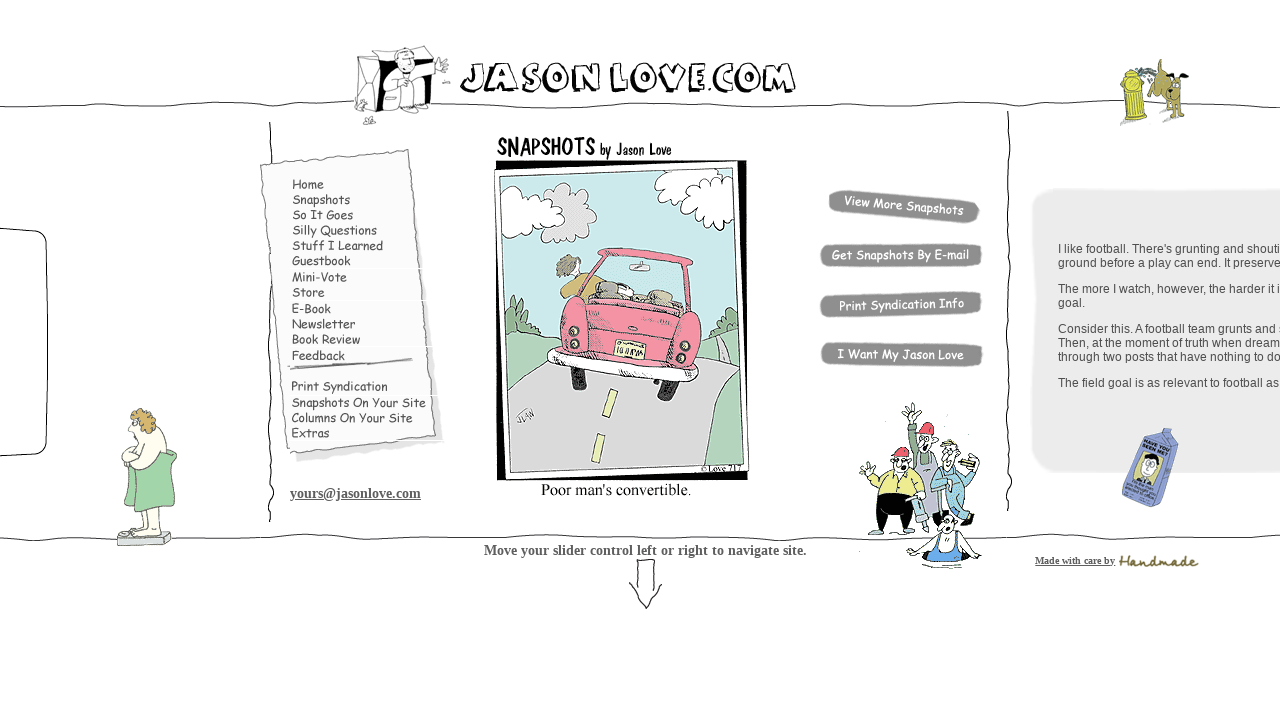

Scrolled dashboard horizontally to the right by 5000 pixels
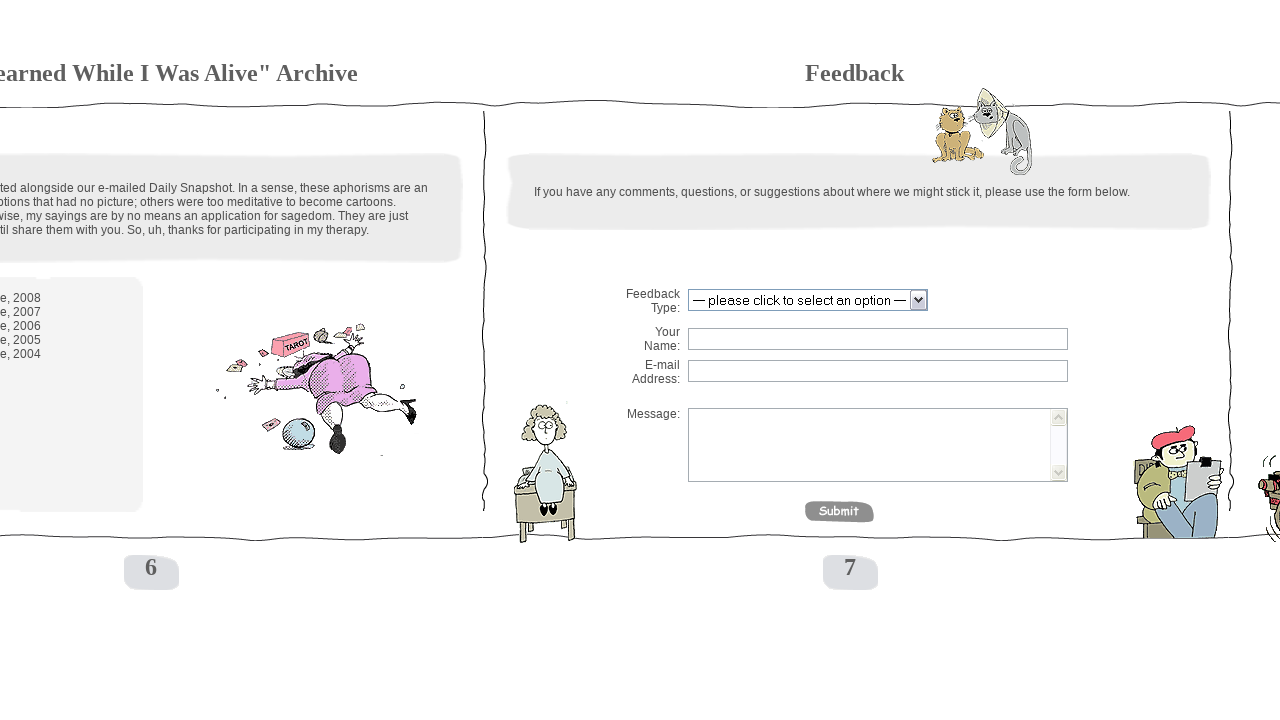

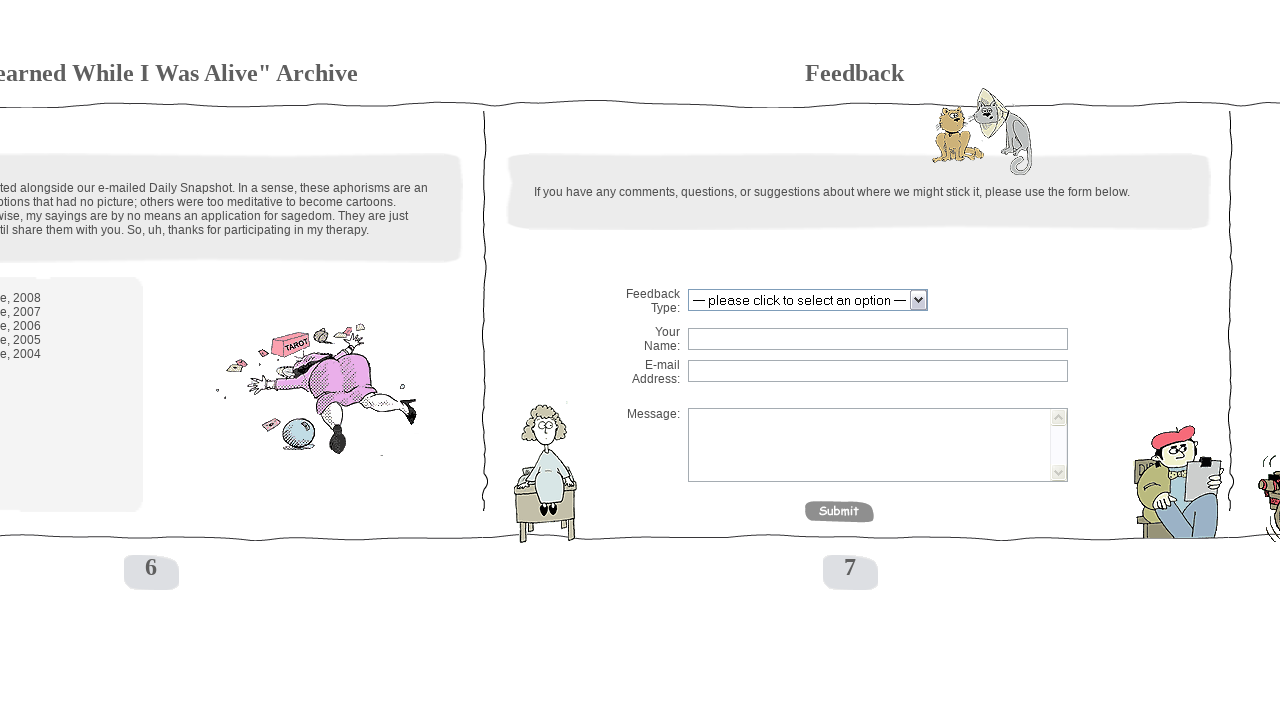